Navigates to Python 2.7.12 download page and clicks on the Windows x86-64 MSI installer download link

Starting URL: https://www.python.org/downloads/release/python-2712/

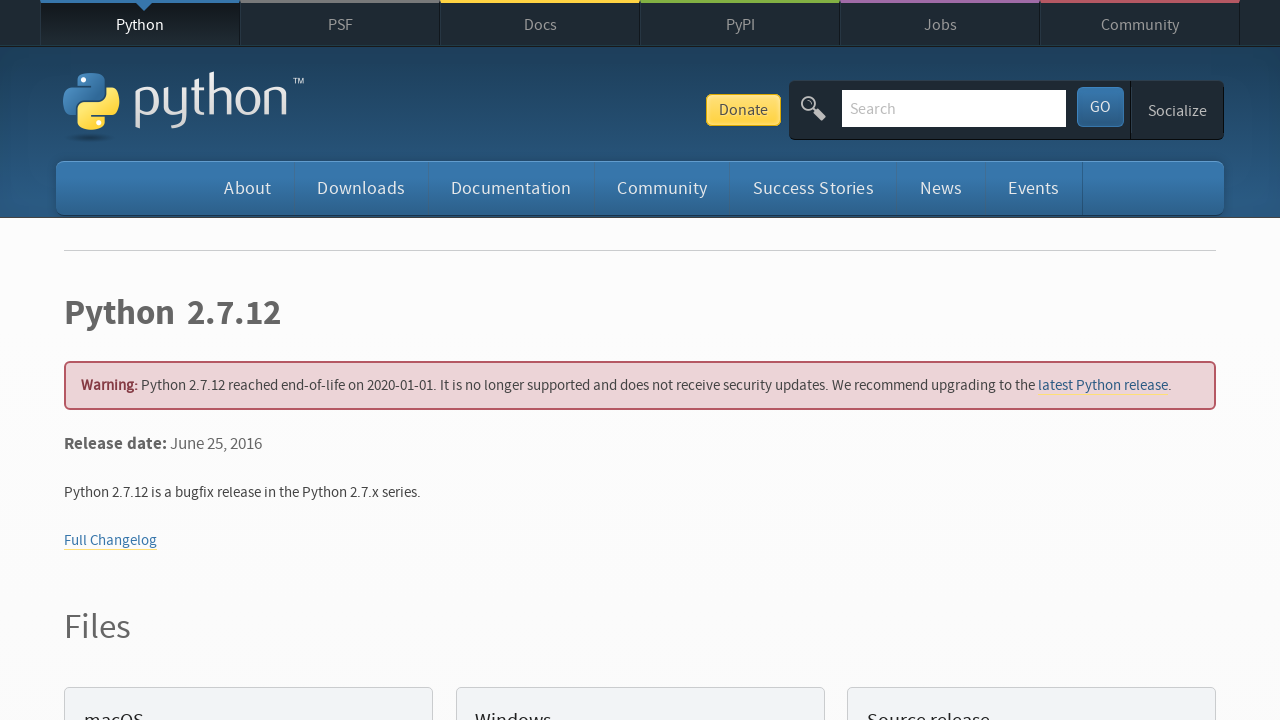

Navigated to Python 2.7.12 download page
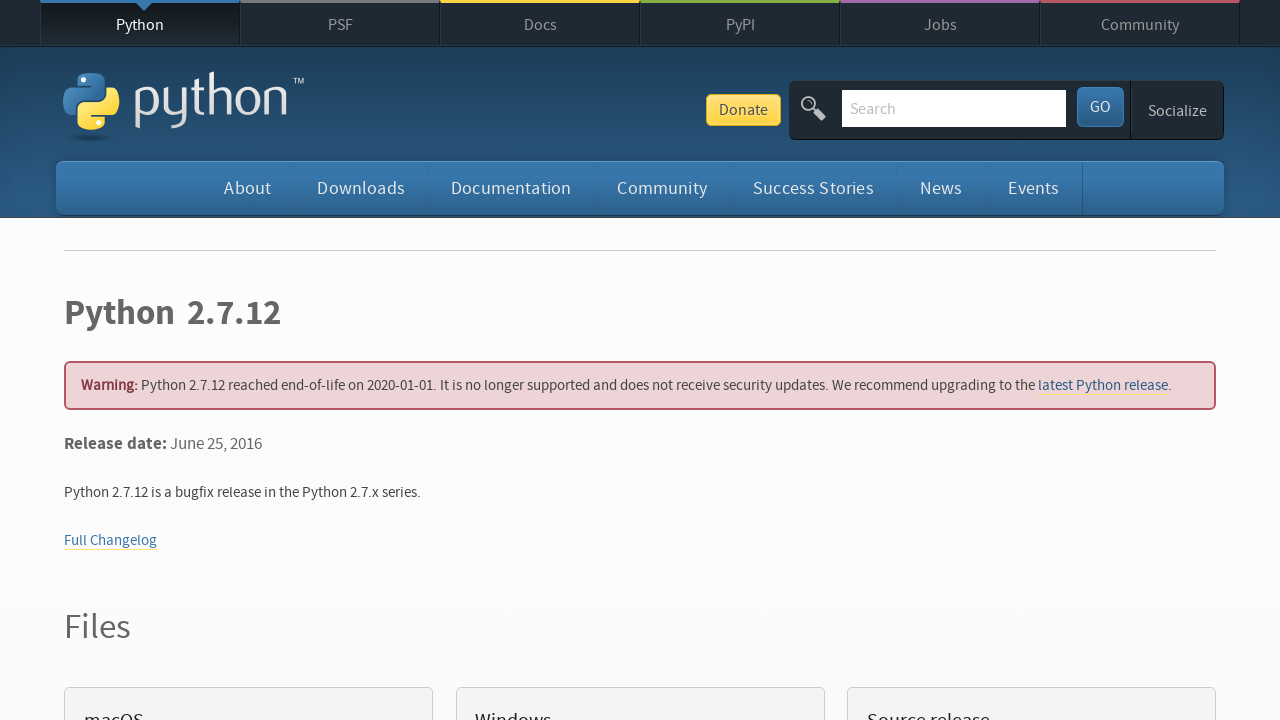

Clicked on Windows x86-64 MSI installer download link at (162, 360) on a:has-text('Windows x86-64 MSI installer')
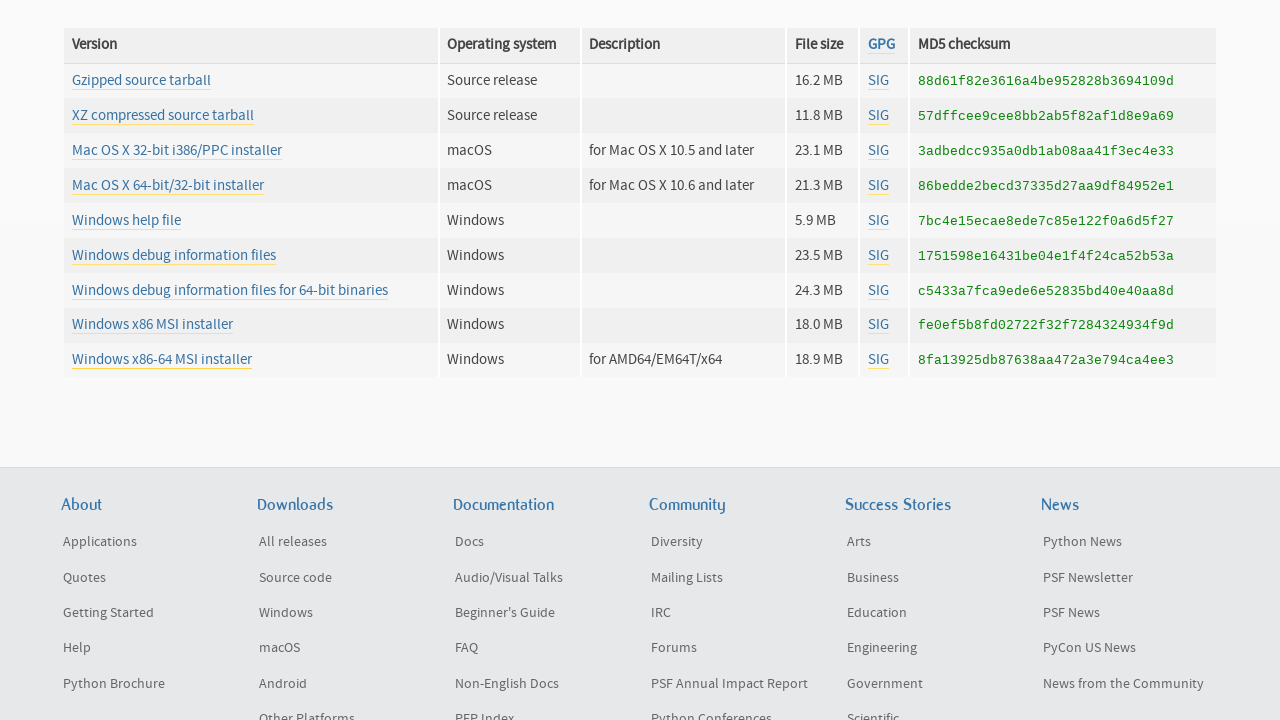

Waited 2 seconds for download to initiate
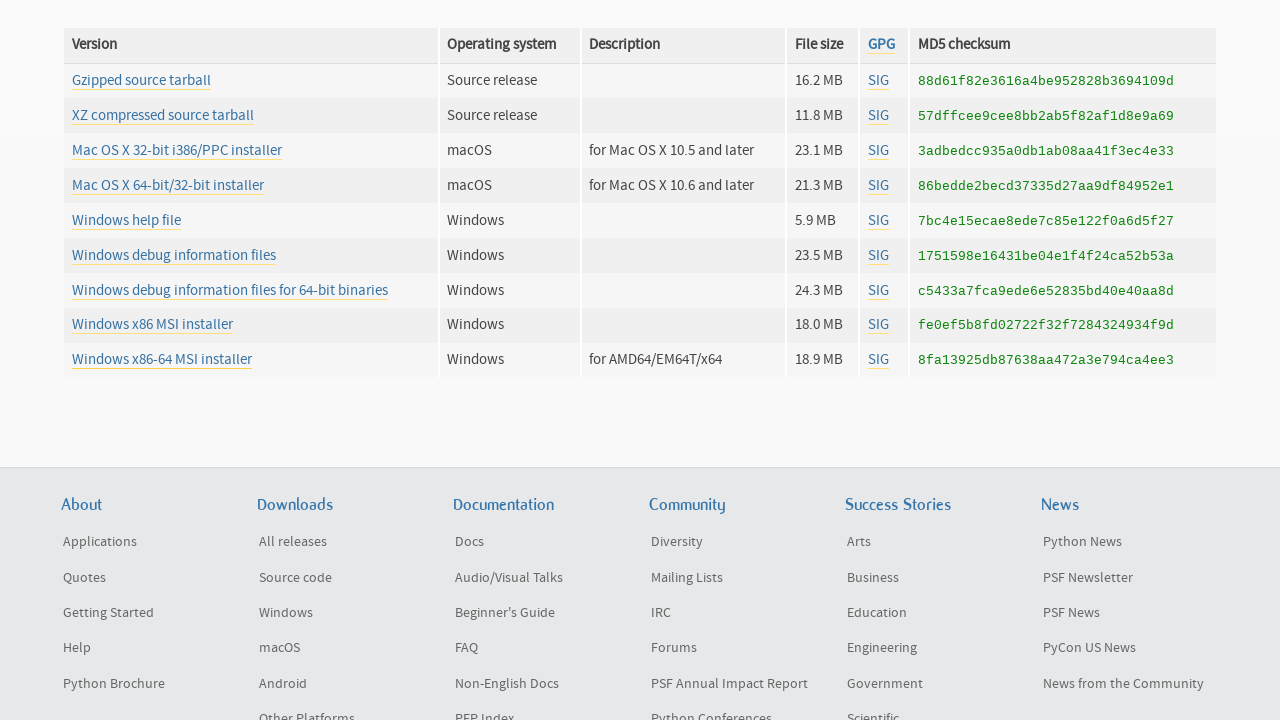

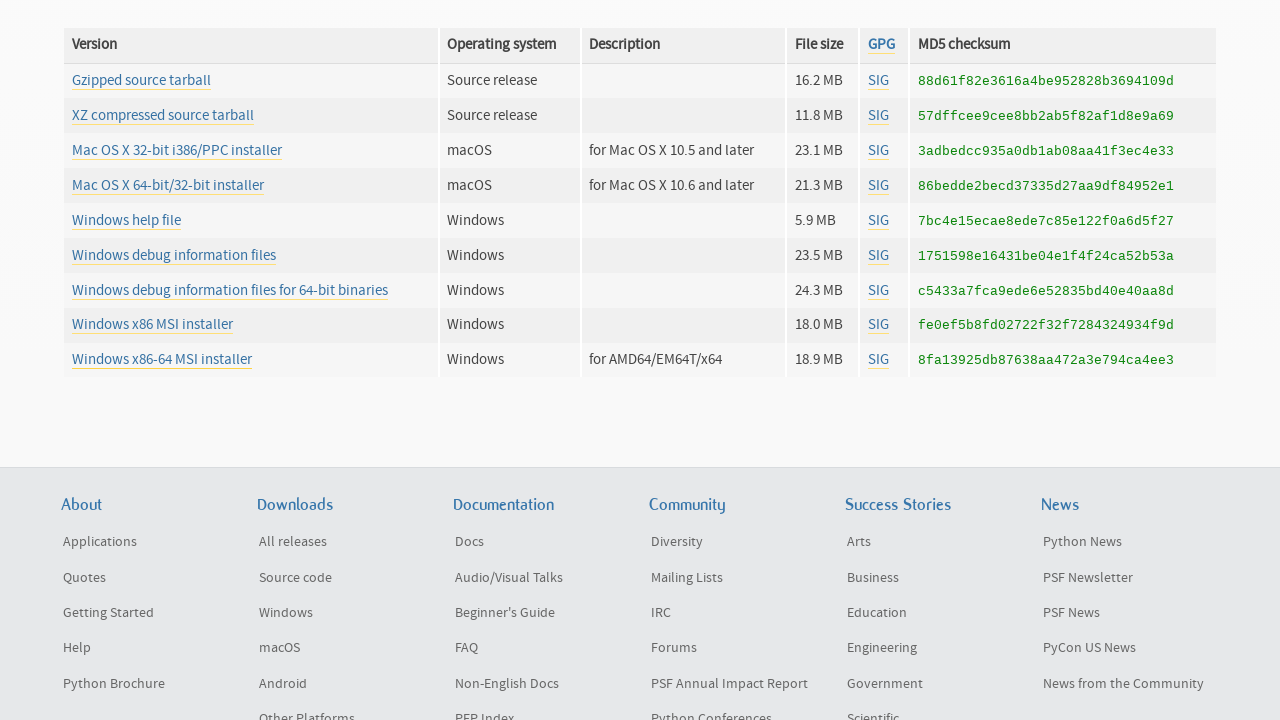